Tests form interaction by selecting radio buttons for gender and toggling checkboxes for profession options on a practice form

Starting URL: https://www.techlistic.com/p/selenium-practice-form.html

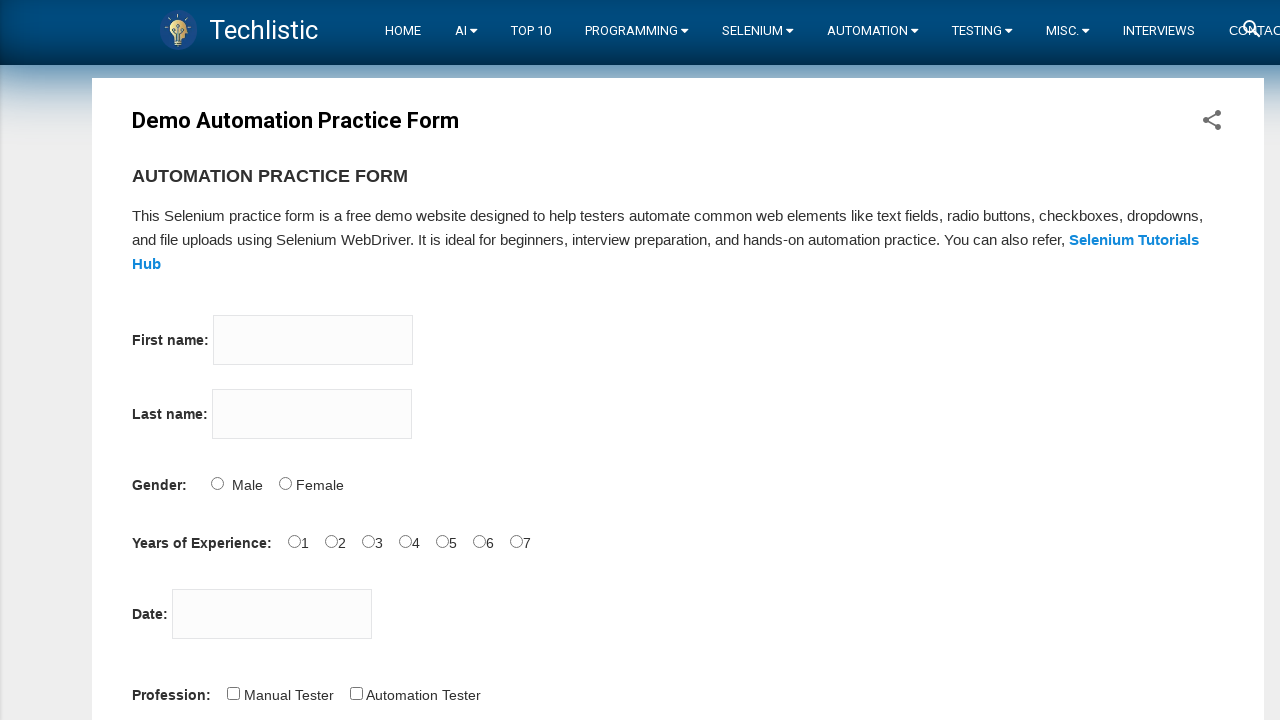

Selected Male radio button for gender at (217, 483) on input[name='sex'][value='Male']
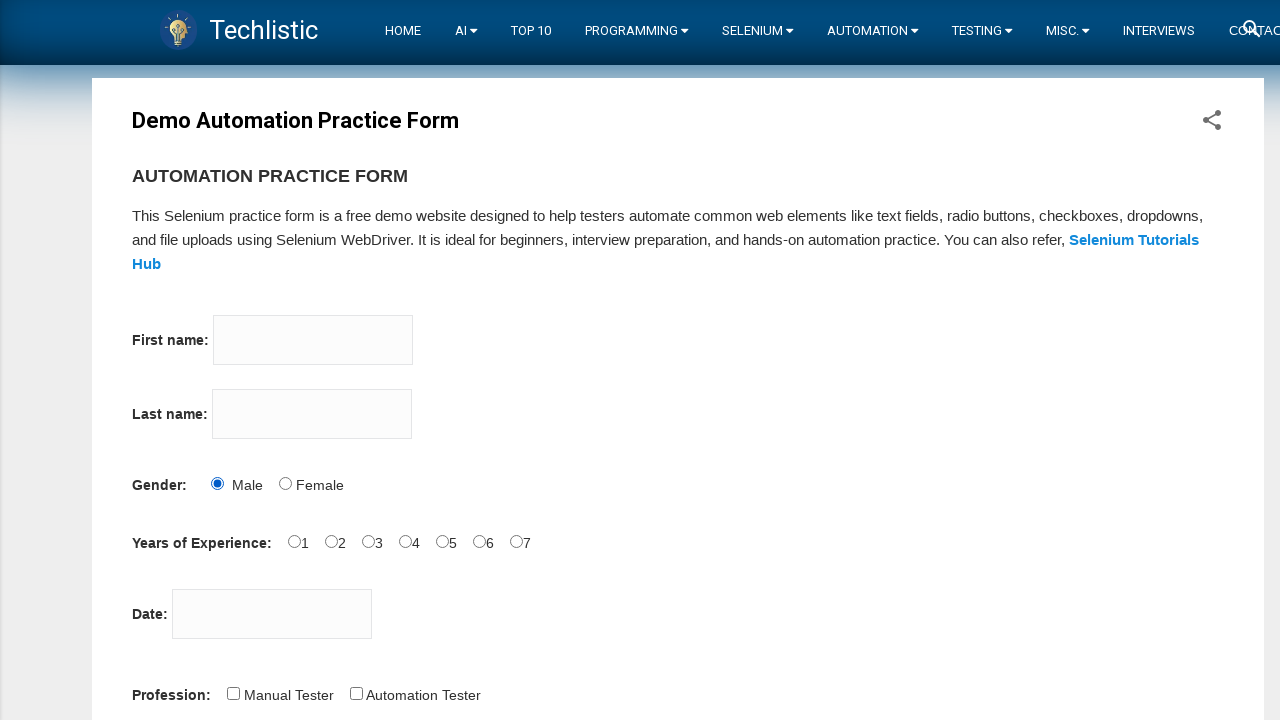

Selected Manual Tester checkbox at (233, 693) on input[value='Manual Tester']
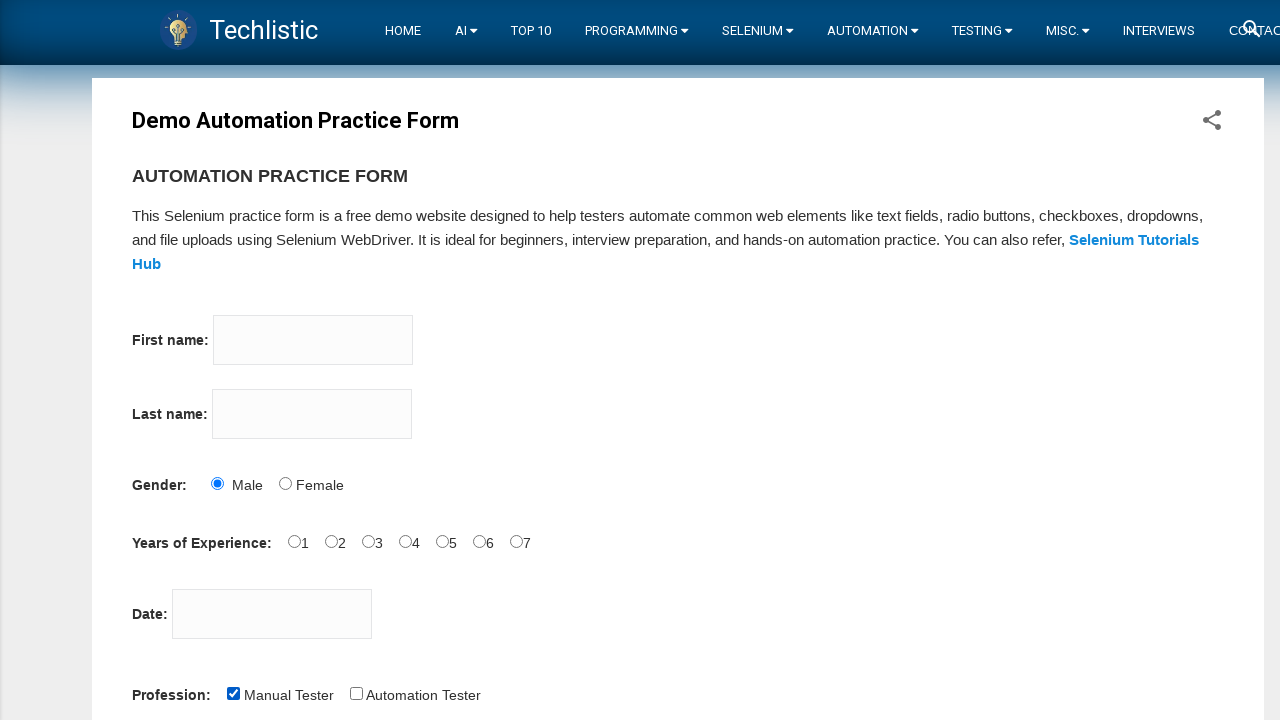

Selected Automation Tester checkbox at (356, 693) on input[value='Automation Tester']
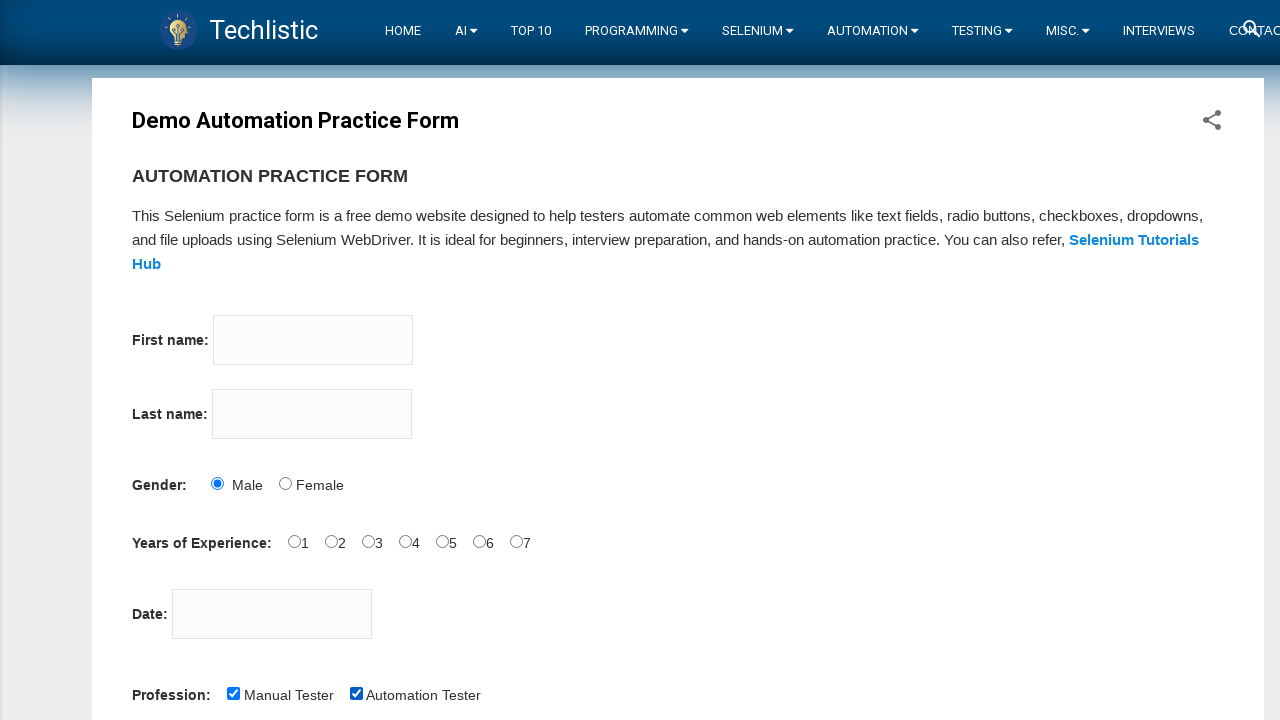

Unchecked Manual Tester checkbox at (233, 693) on input[value='Manual Tester']
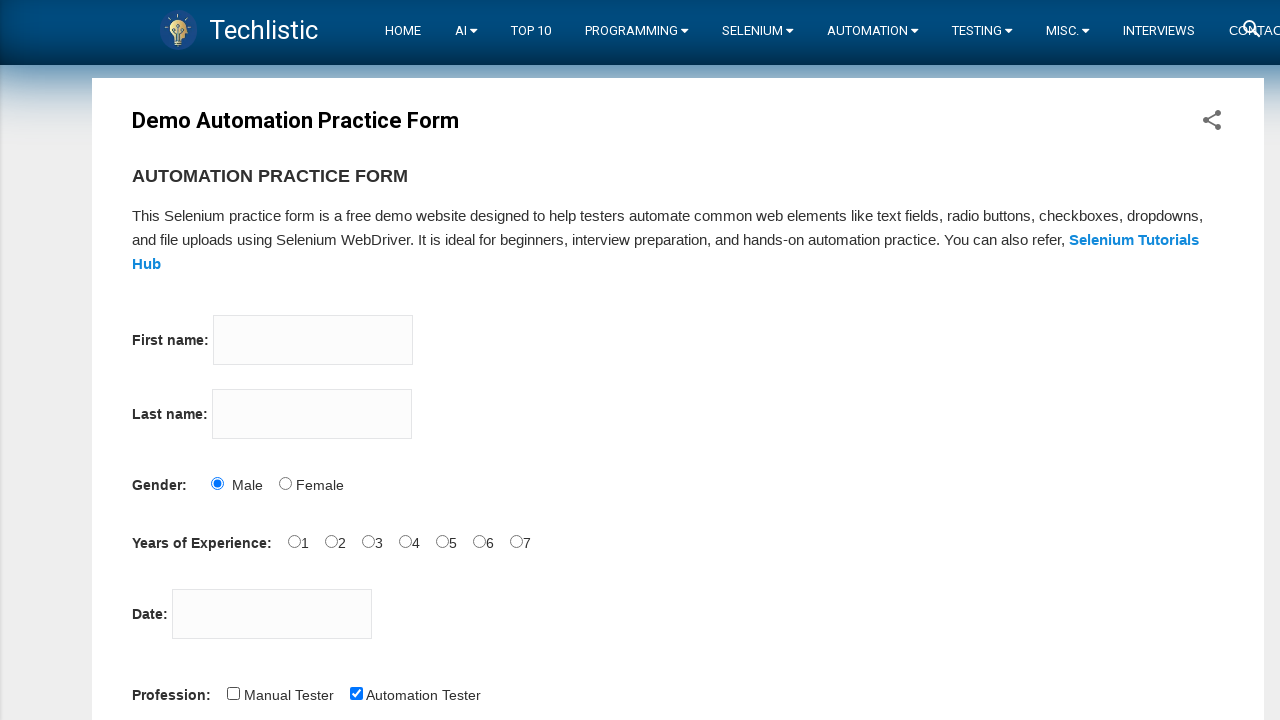

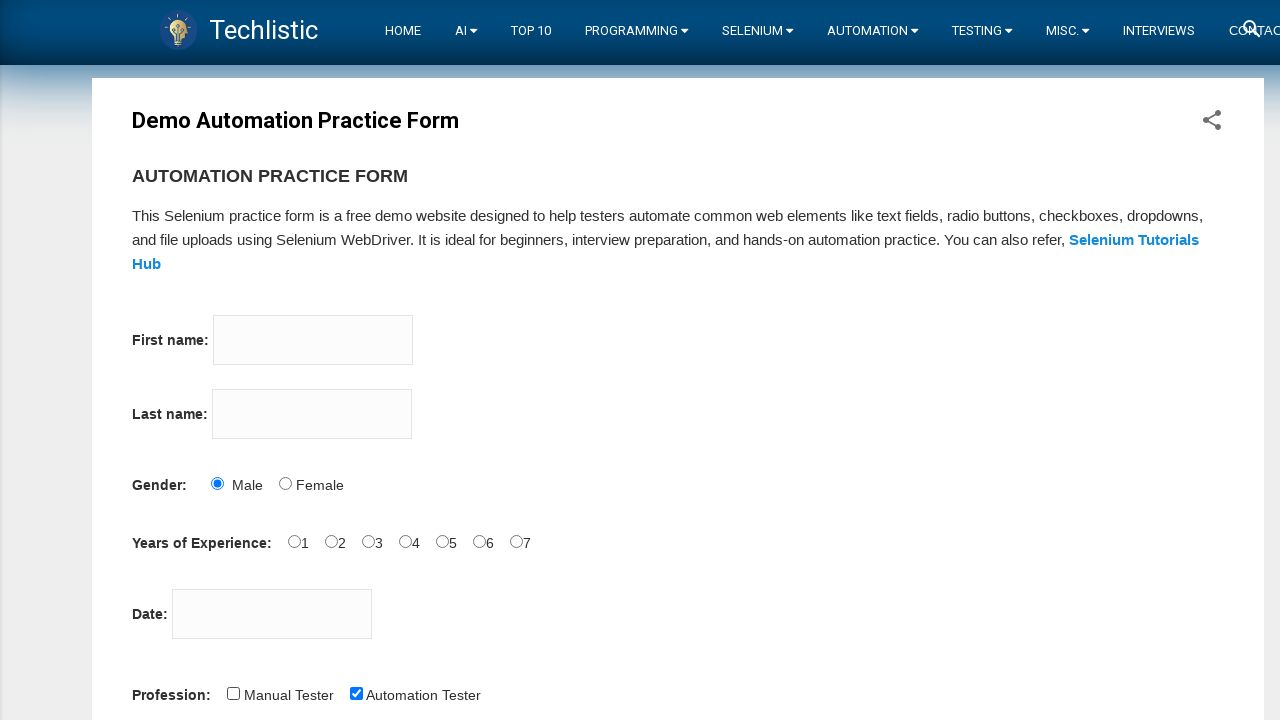